Tests selecting an option from a dropdown/combobox on an Algwiki Live2D viewer page, selecting the 'maliluosi_3_doa' option.

Starting URL: https://l2d.algwiki.moe/

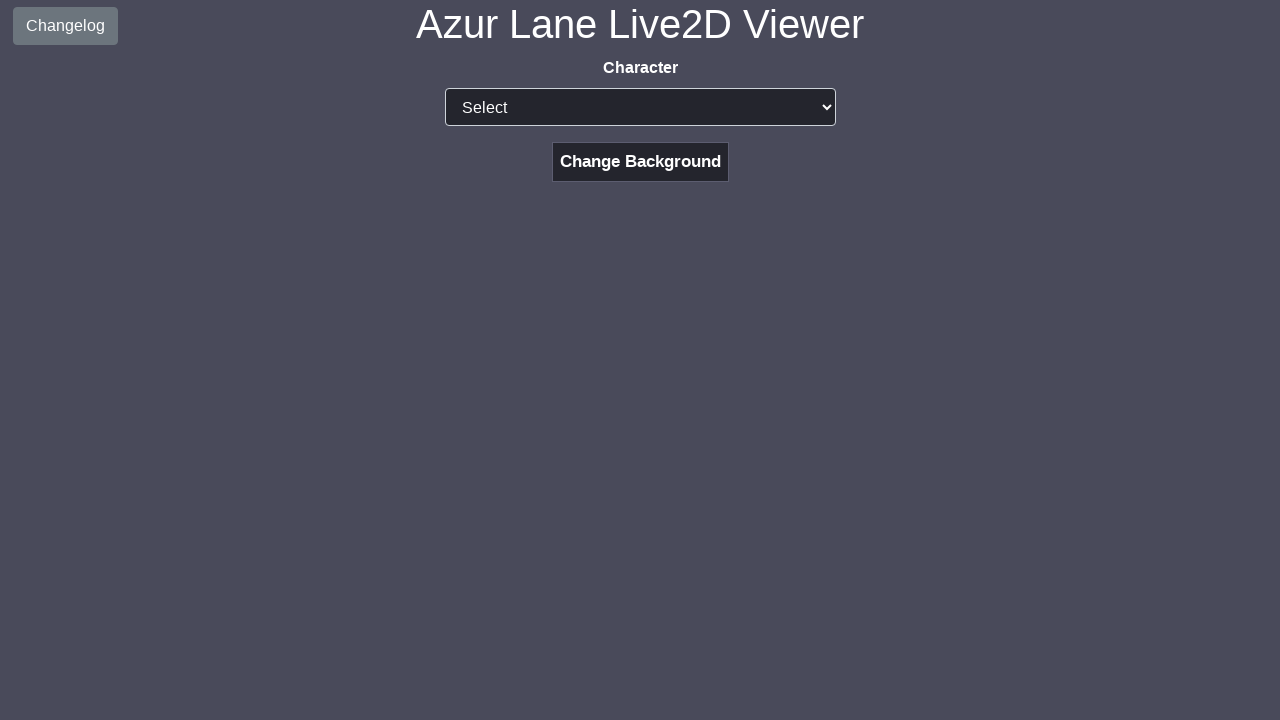

Selected 'maliluosi_3_doa' option from the combobox dropdown on internal:role=combobox
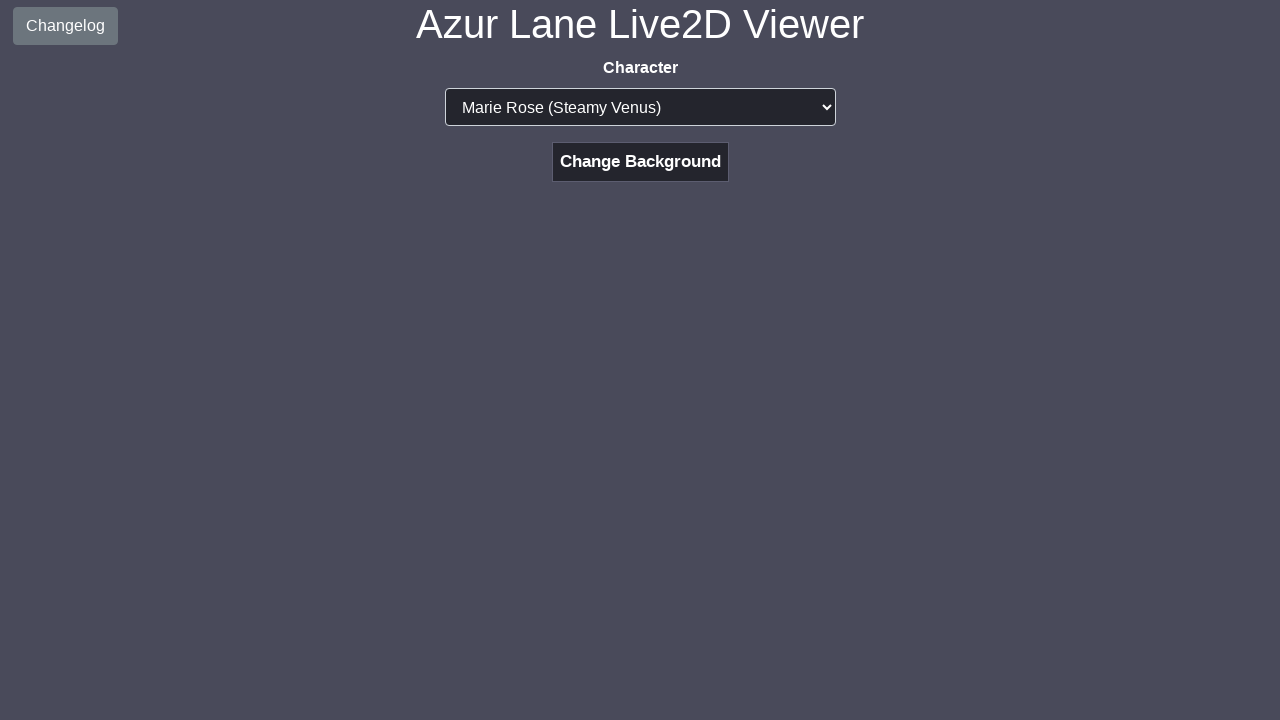

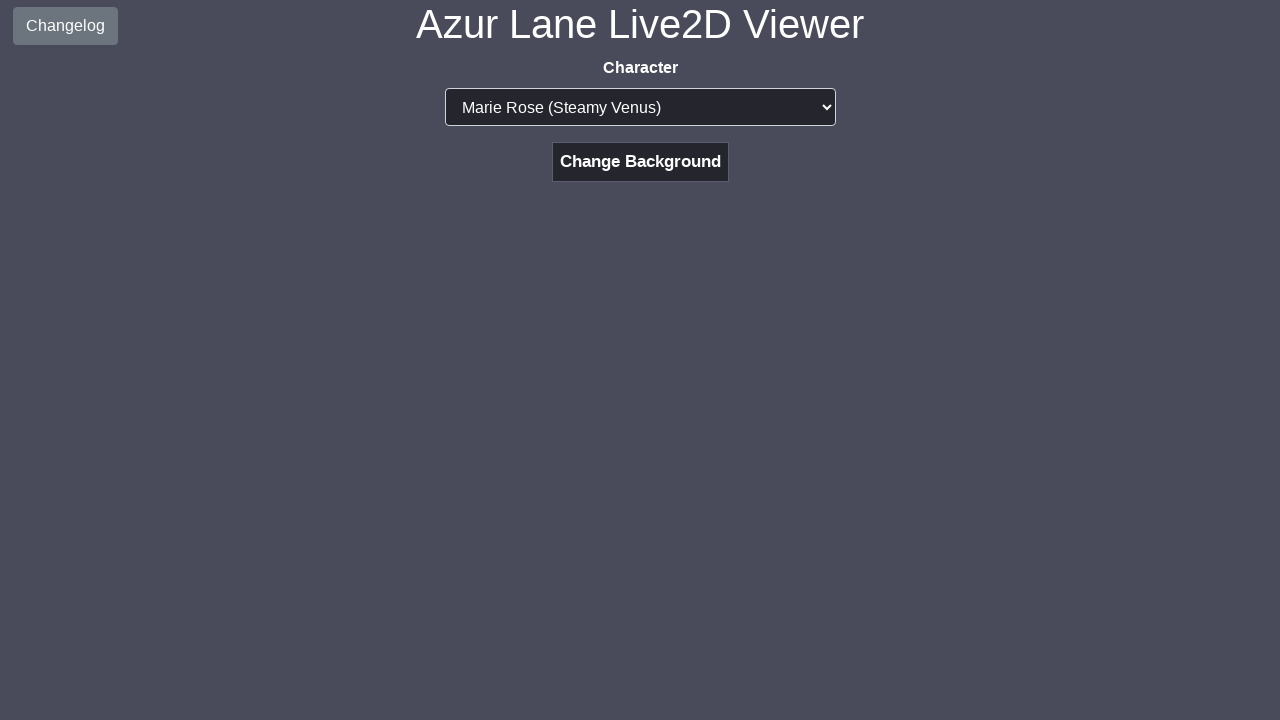